Tests clicking a navigation dropdown link using XPath selector

Starting URL: https://formy-project.herokuapp.com/dropdown

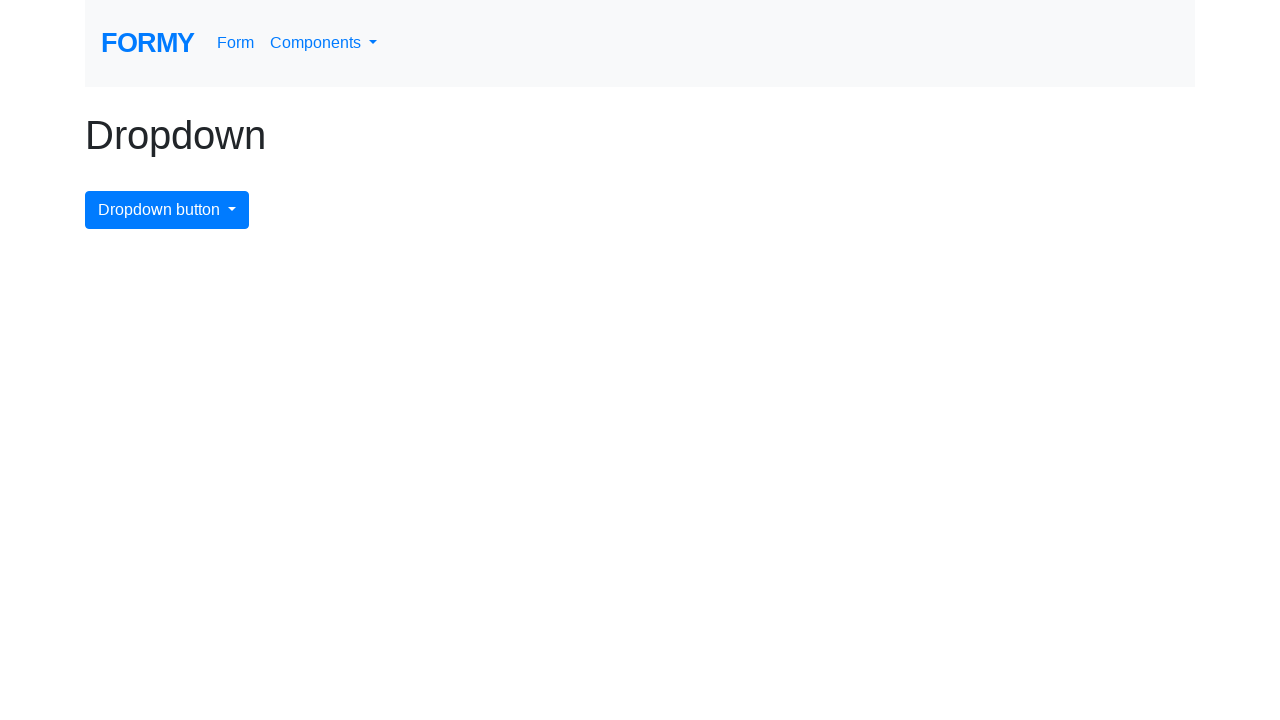

Navigated to dropdown test page
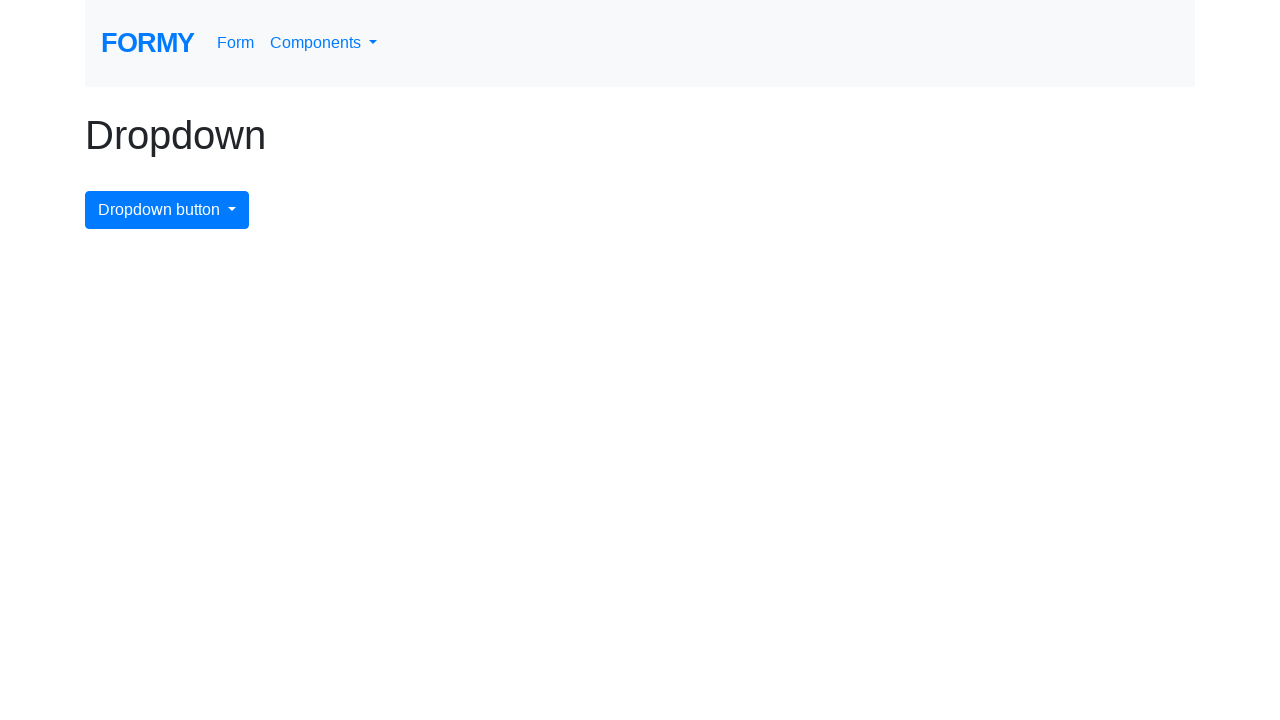

Clicked navigation dropdown link using XPath selector at (324, 43) on xpath=//*[@id="navbarDropdownMenuLink"]
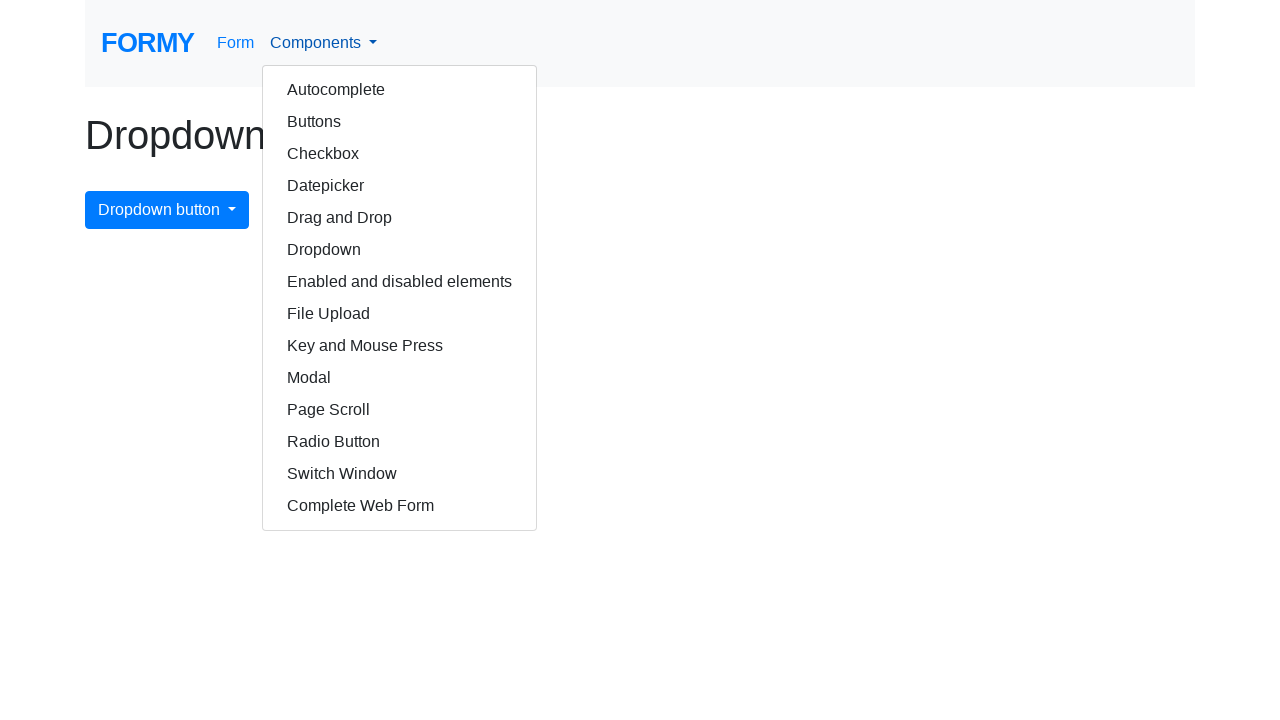

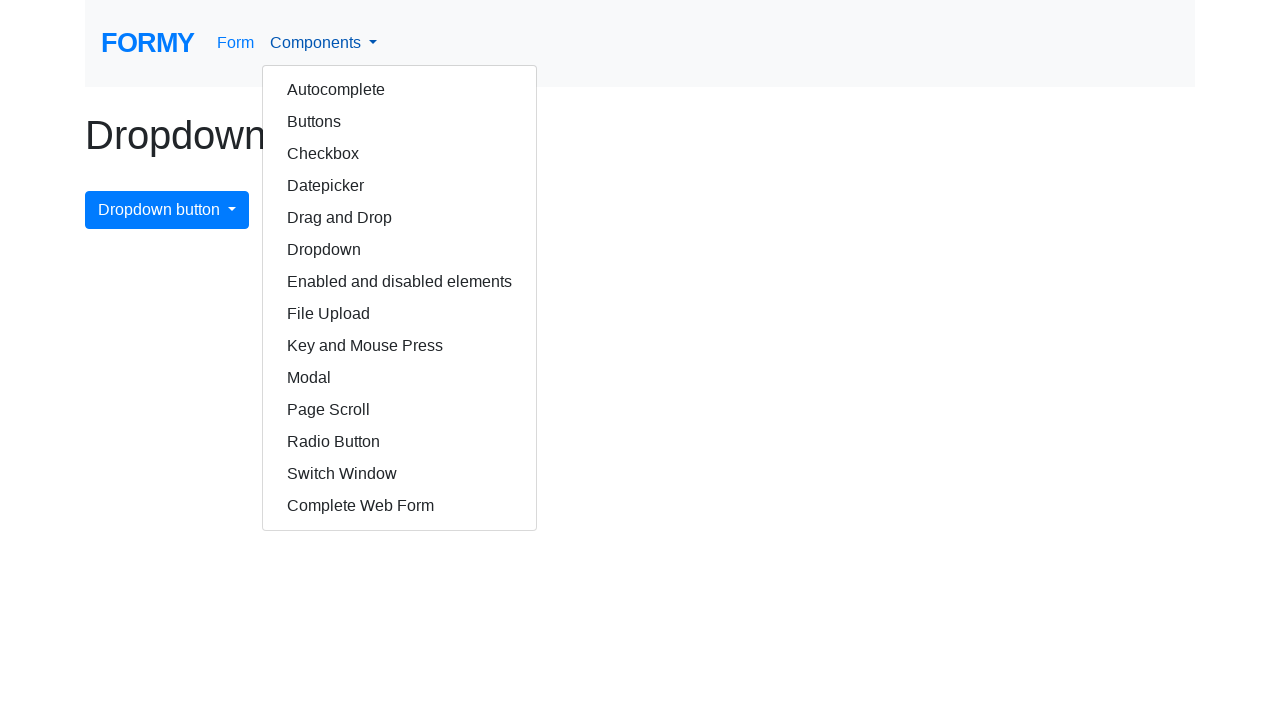